Tests a web form by entering text in a text box and submitting the form, then verifying the success message is displayed

Starting URL: https://www.selenium.dev/selenium/web/web-form.html

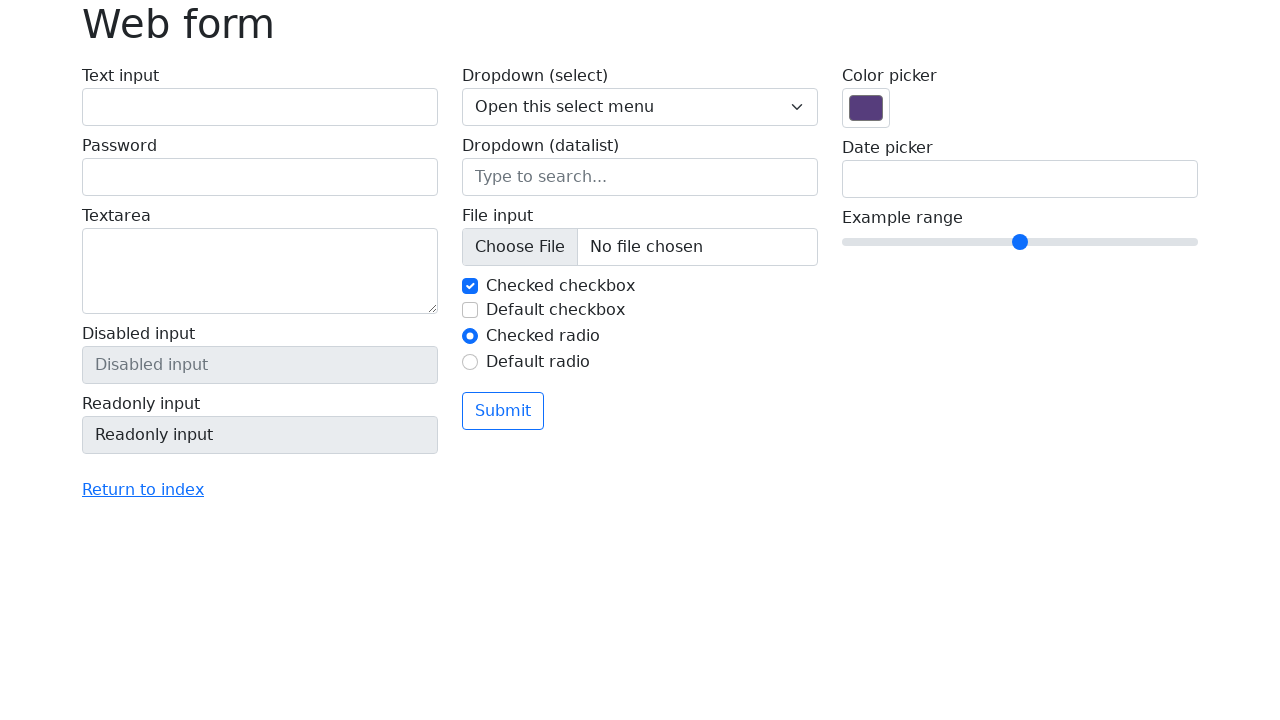

Filled text box with 'Selenium' on input[name='my-text']
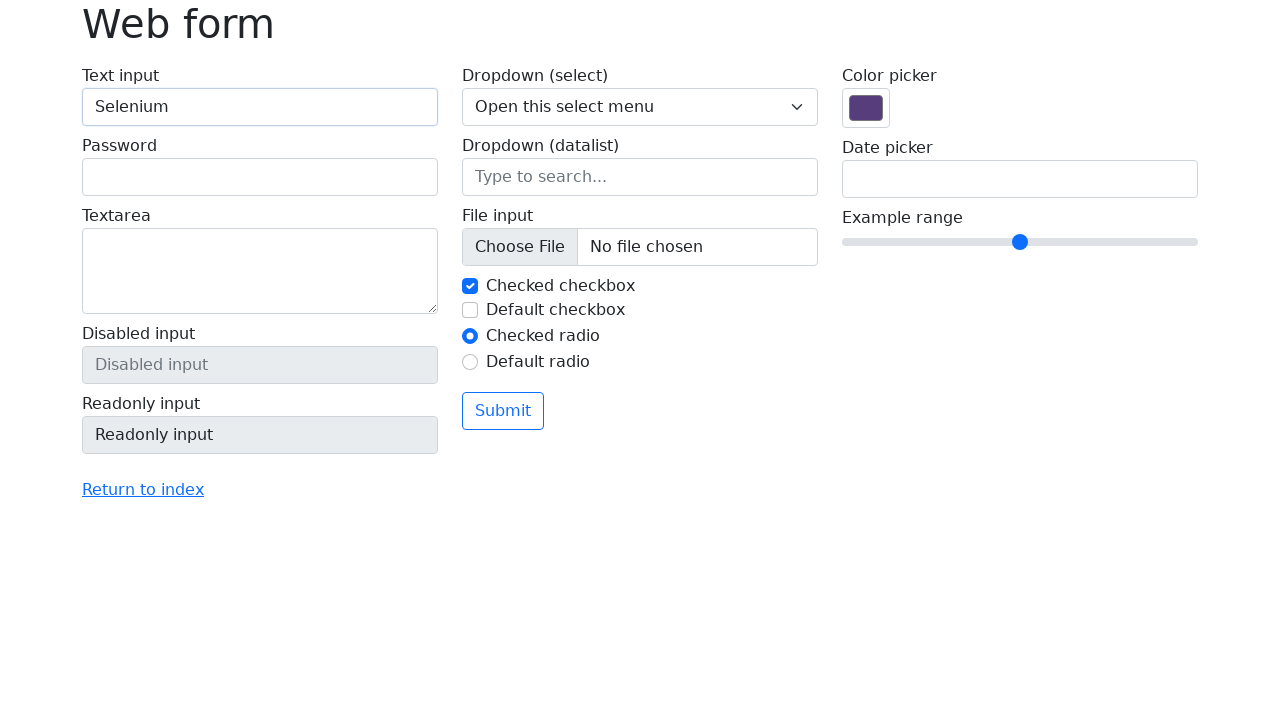

Clicked submit button at (503, 411) on button
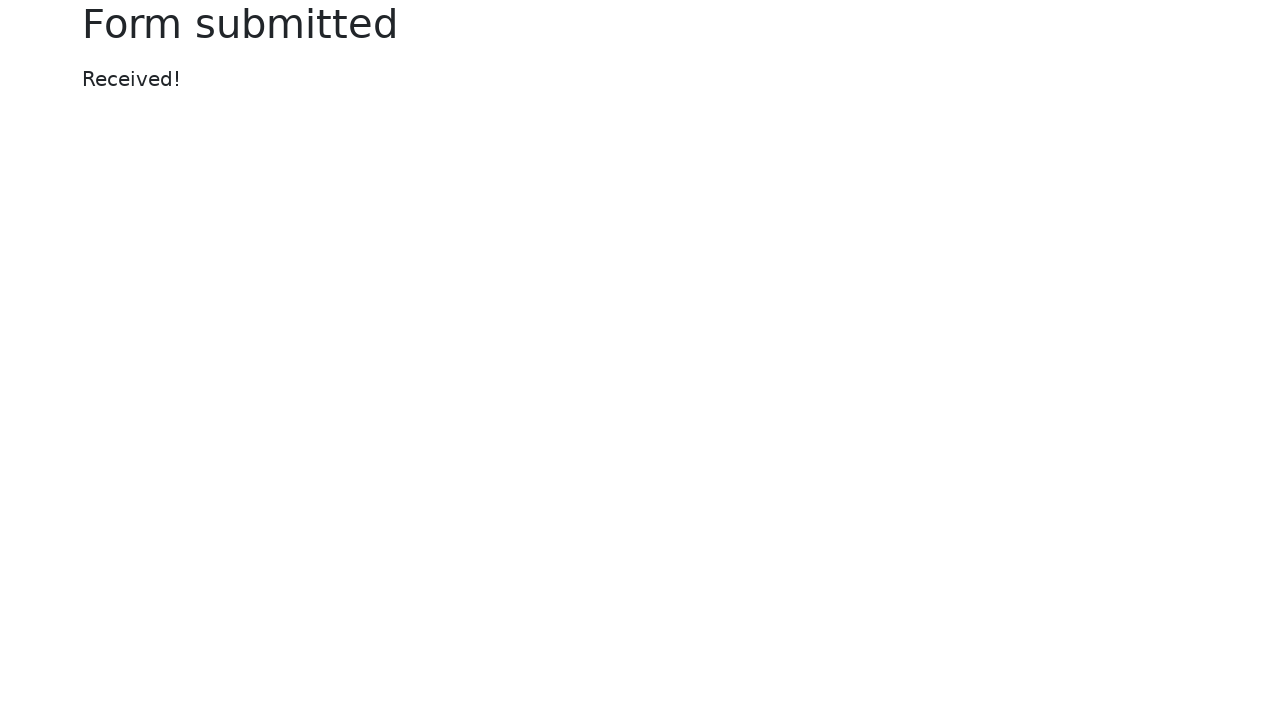

Success message appeared
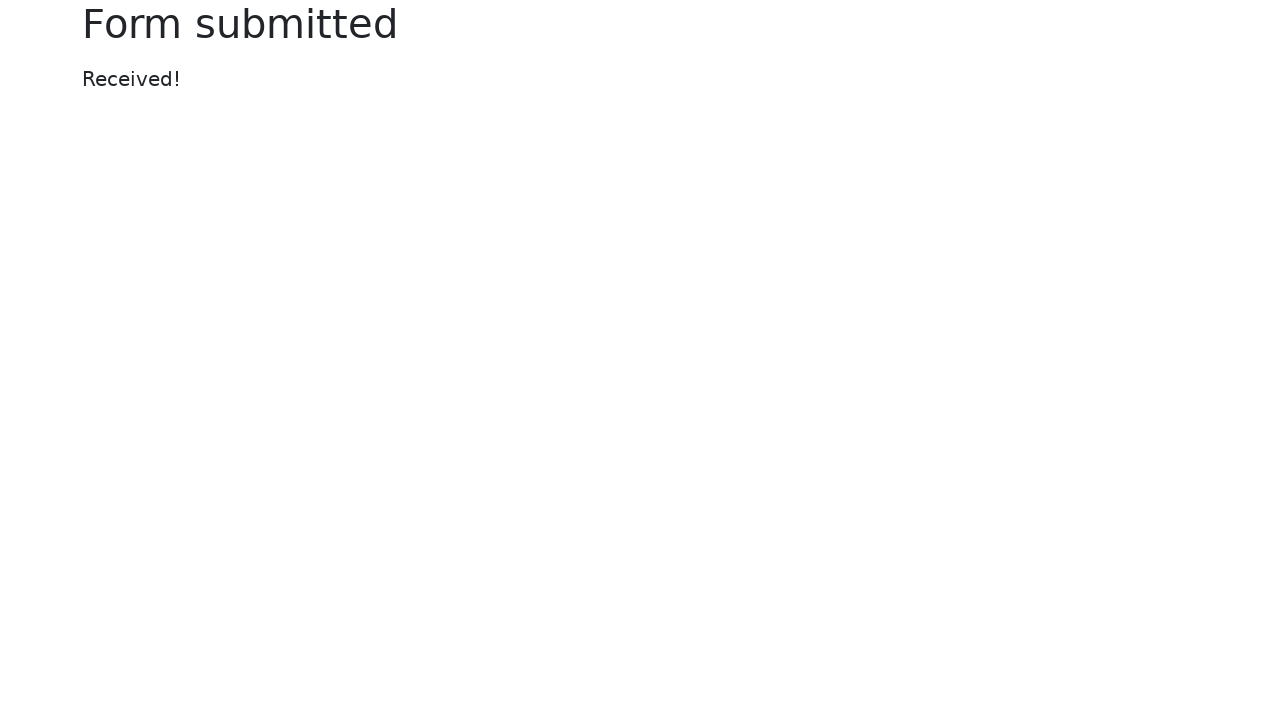

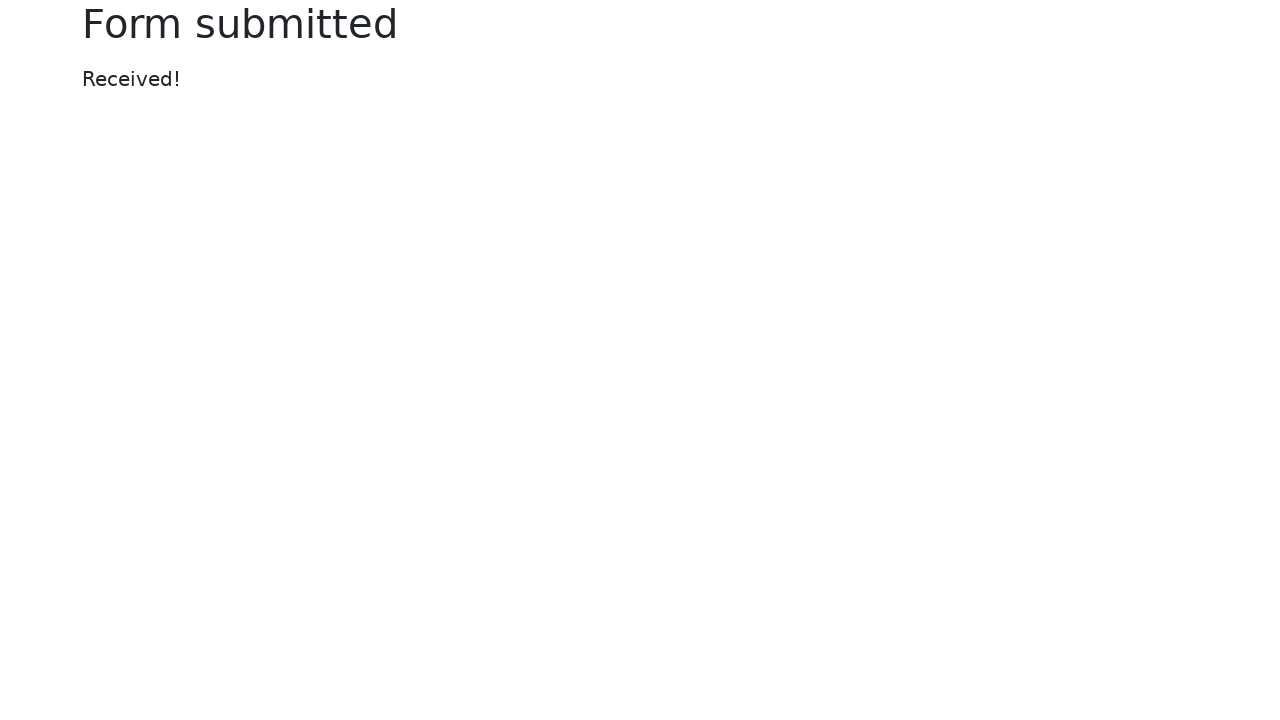